Tests keyboard and mouse interactions including typing with shift key pressed and right-clicking on elements

Starting URL: https://awesomeqa.com/practice.html

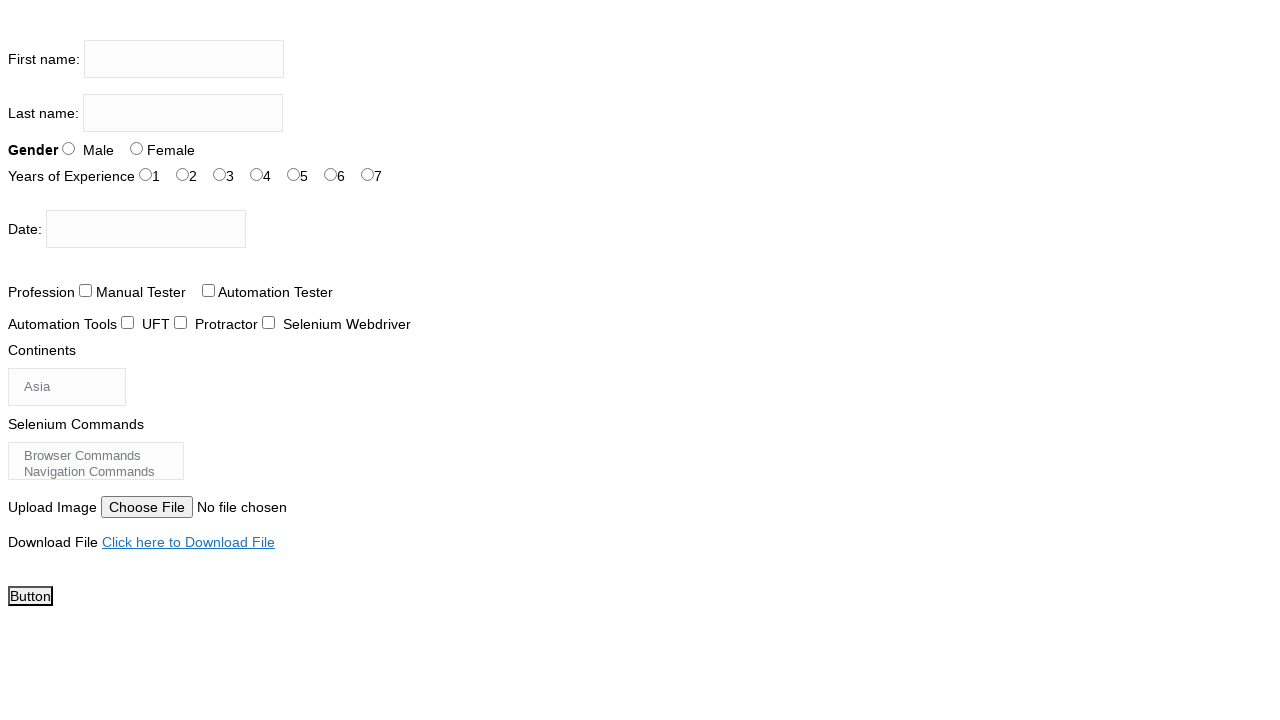

Located first name input field
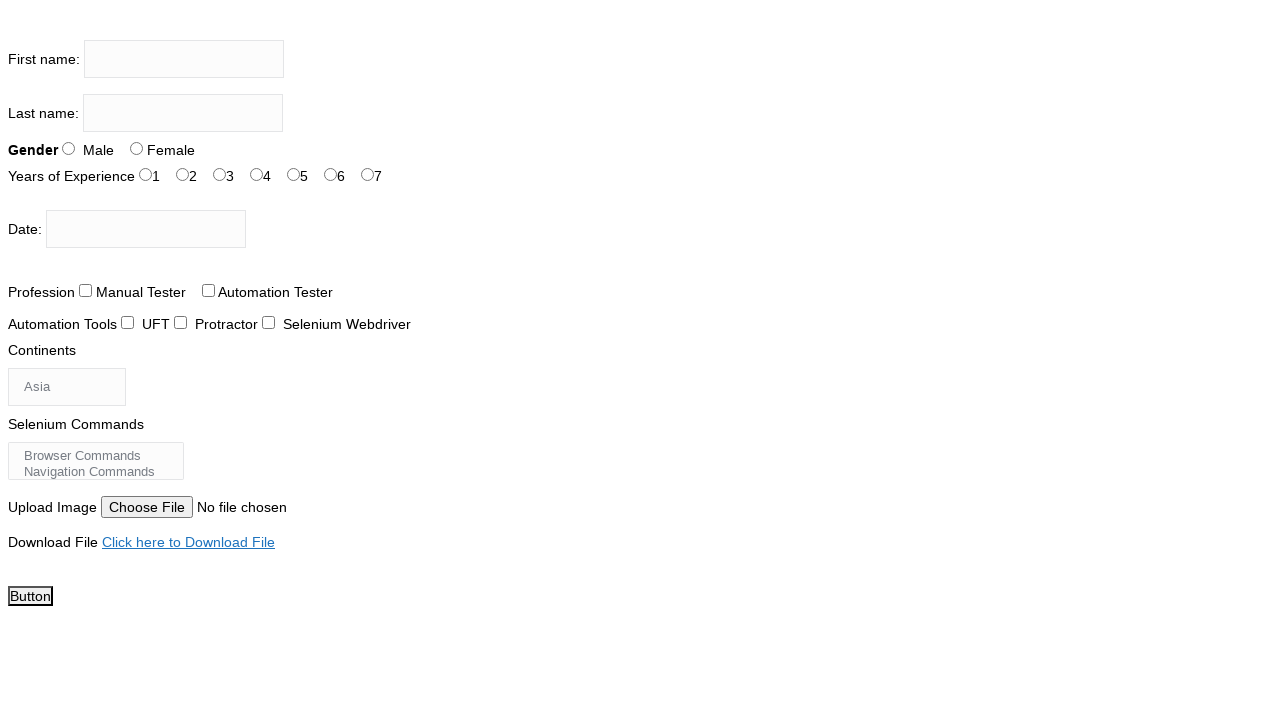

Pressed and held Shift key
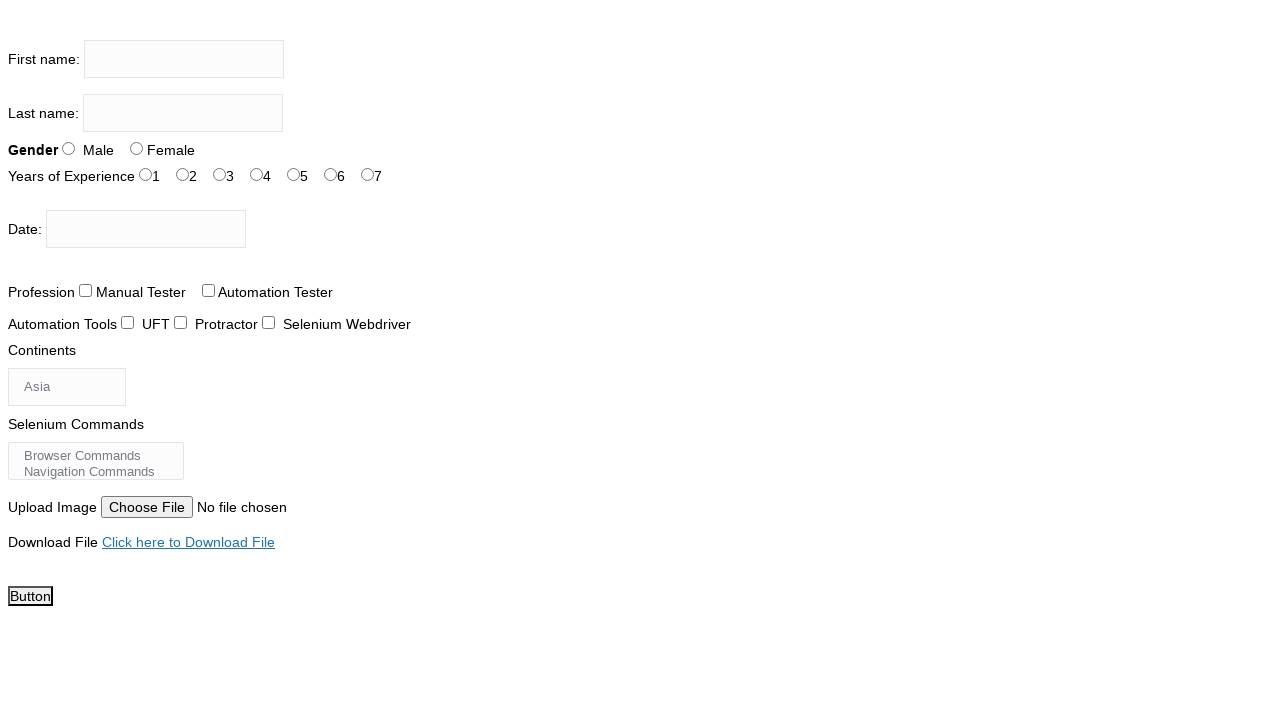

Filled first name field with 'SHUBHAM BHAVI' while Shift key was held on xpath=//input[@name='firstname']
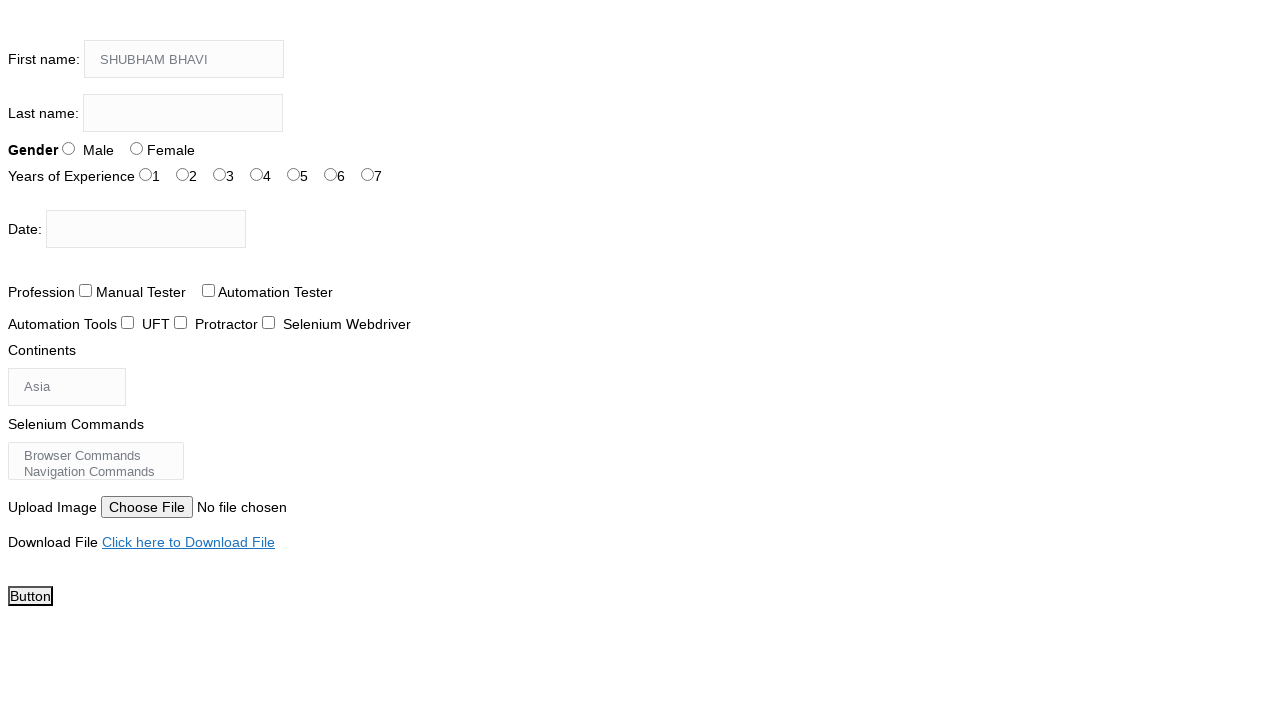

Released Shift key
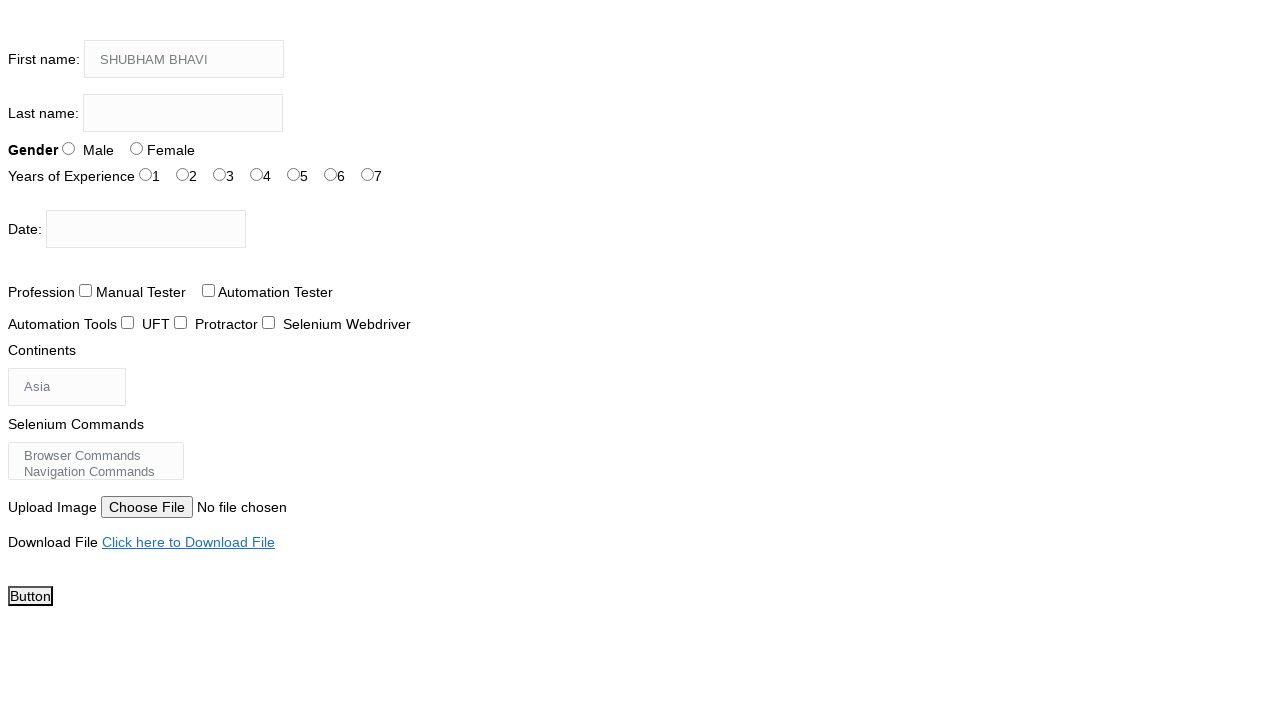

Located download file hyperlink
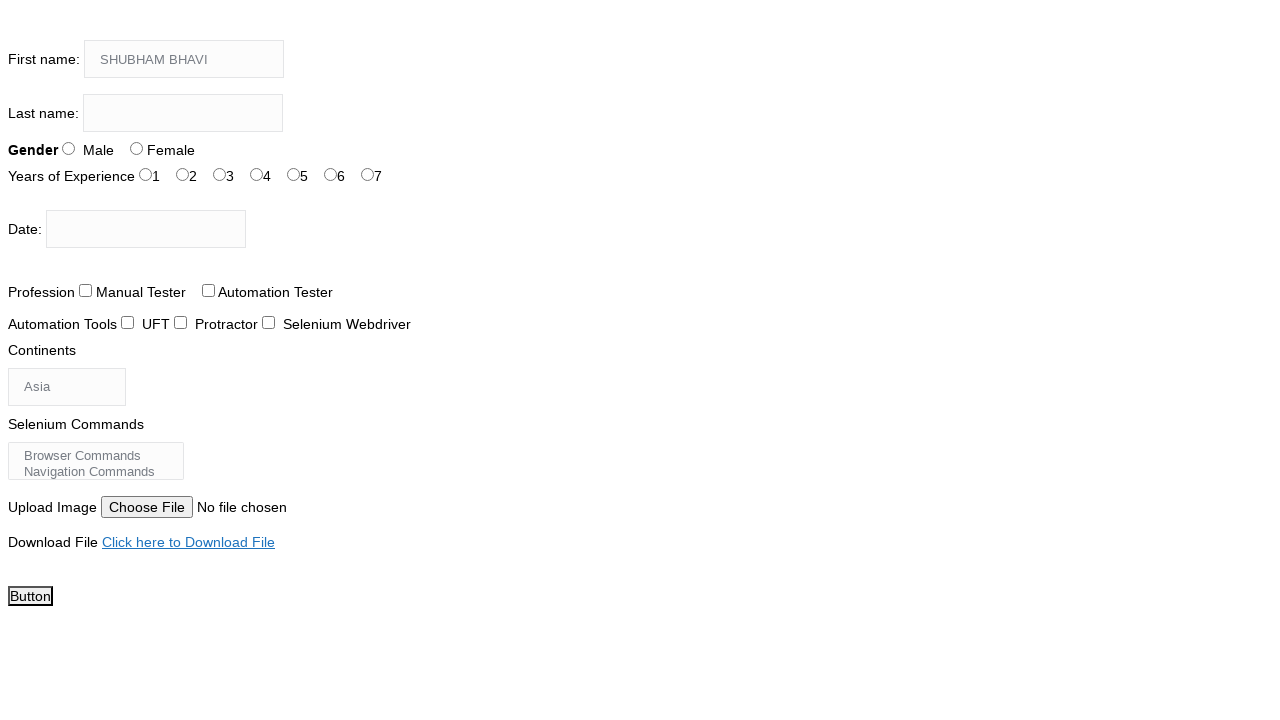

Right-clicked on download link to open context menu at (188, 542) on xpath=//a[normalize-space()='Click here to Download File']
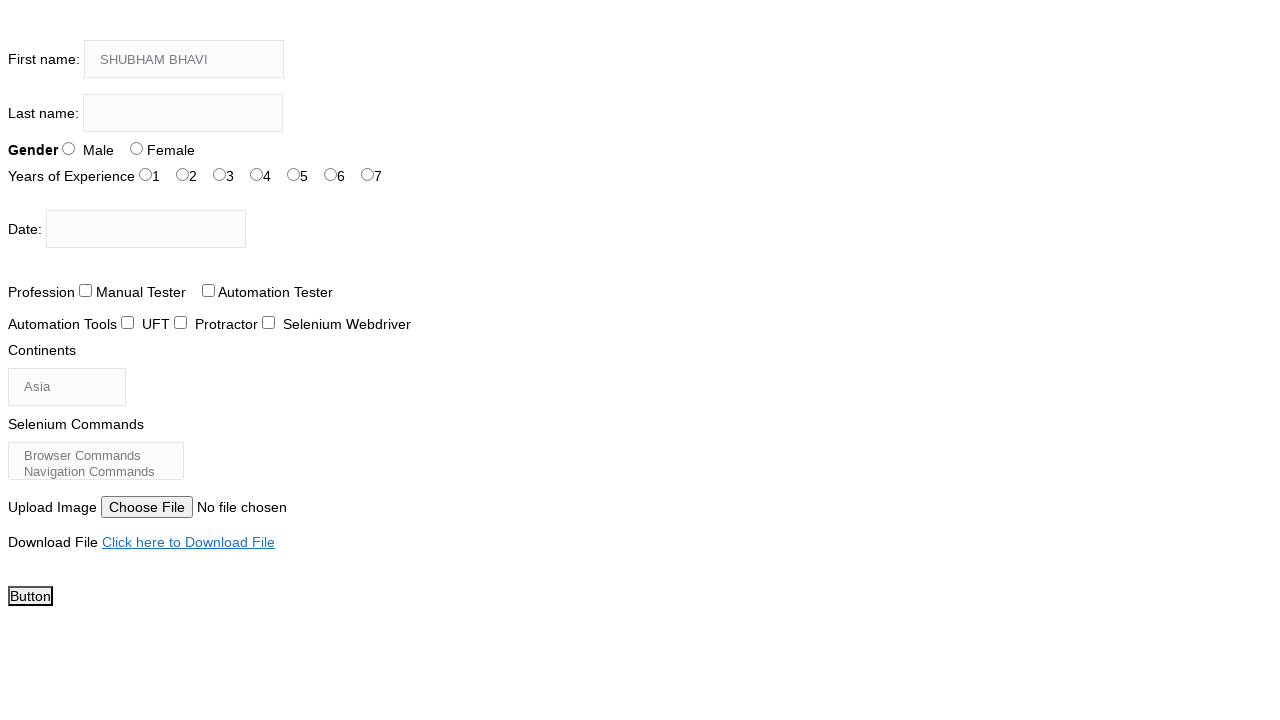

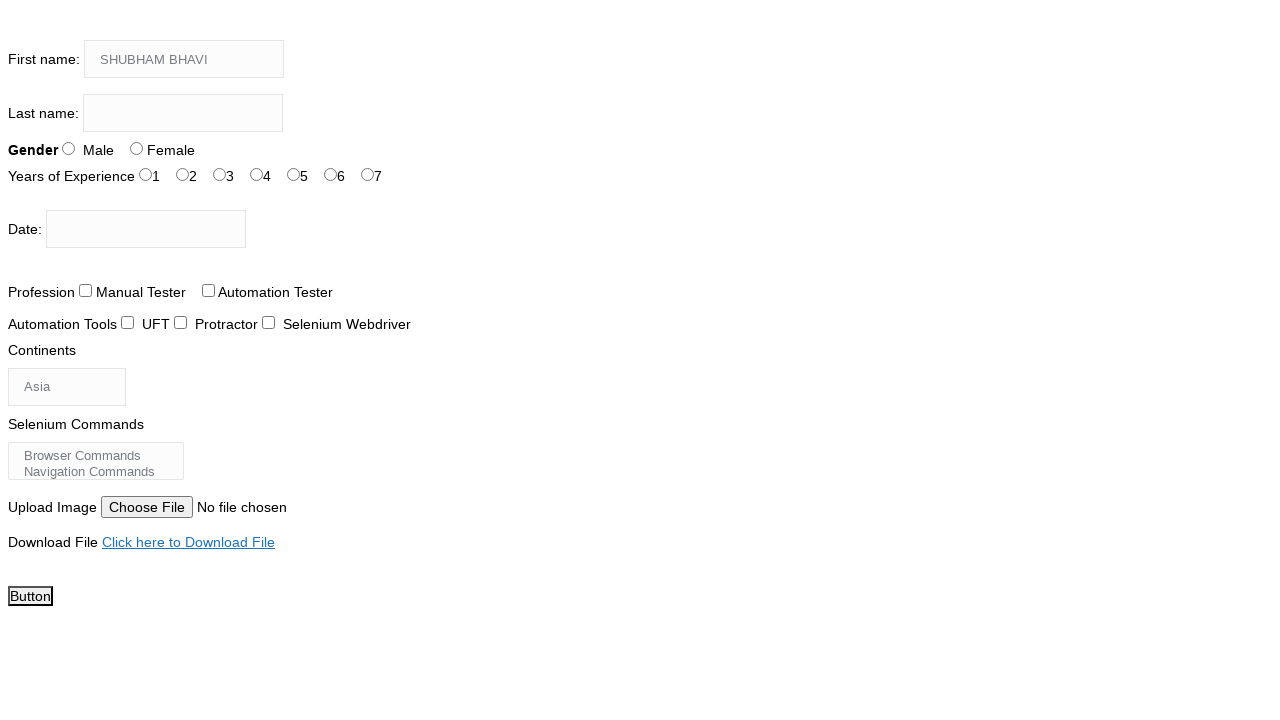